Tests e-commerce product filtering for TVs category by selecting international shipping, price up to R$5000, and 5-star rating, then verifying results load.

Starting URL: https://curso-web-scraping.pages.dev/#/desafio/4?categoria=tvs

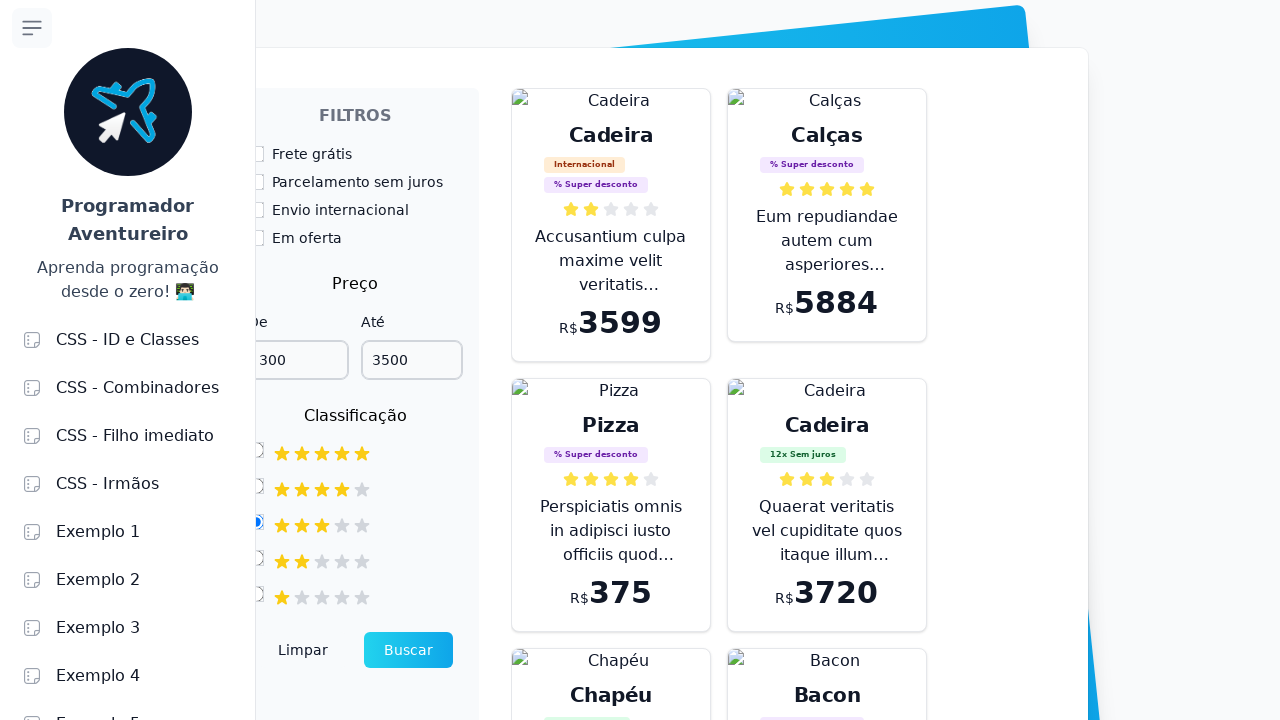

Filter section loaded
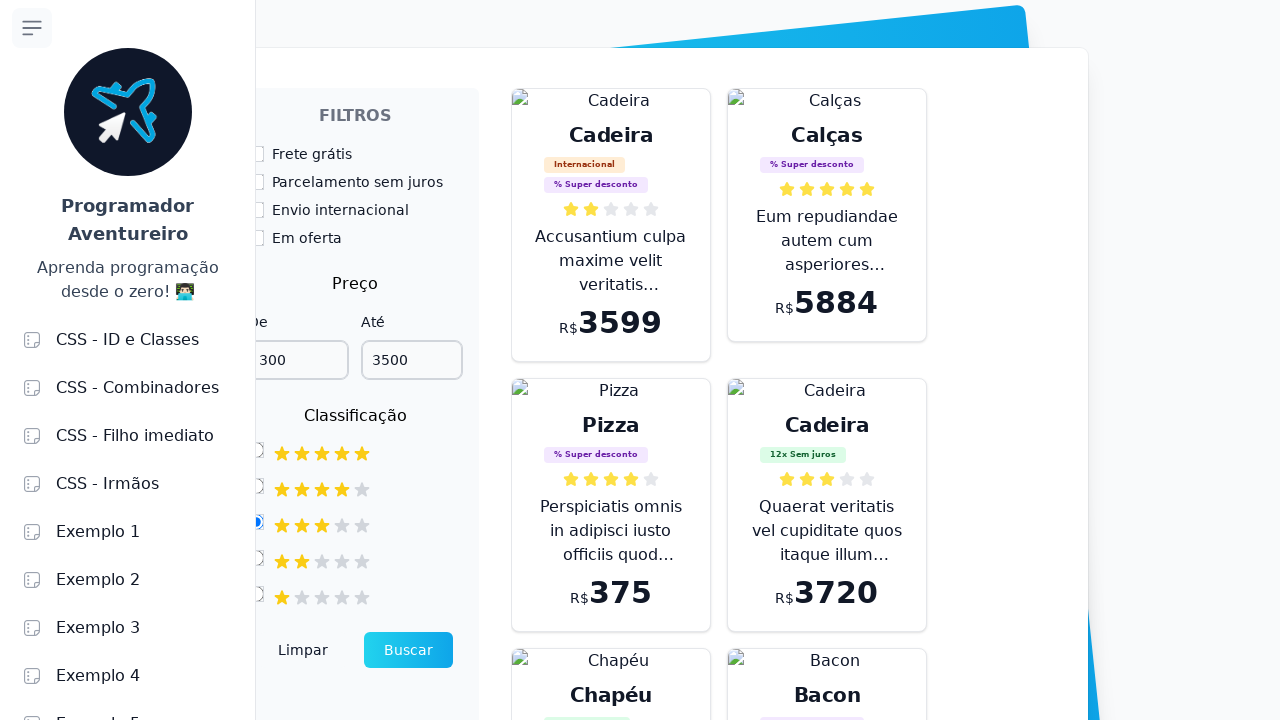

Selected international shipping filter at (256, 210) on #envio-internacional
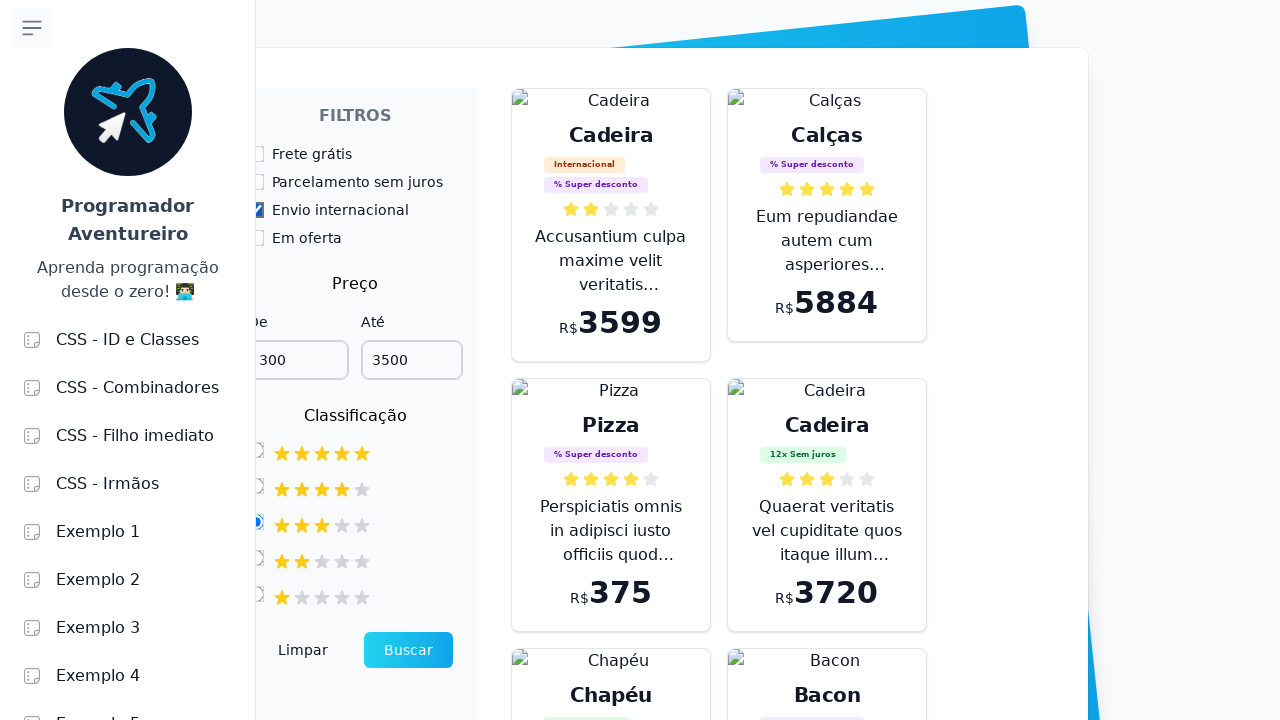

Set minimum price to 0 on input[name='preco_minimo']
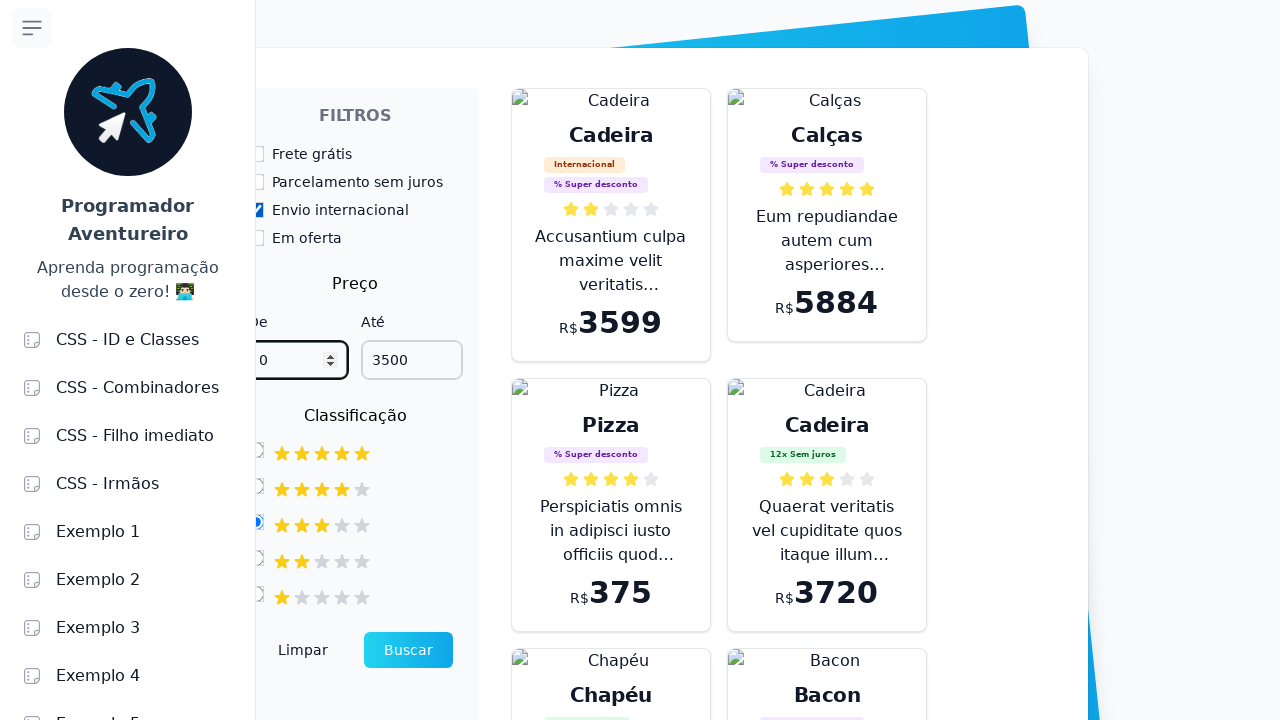

Set maximum price to R$5000 on input[name='preco_maximo']
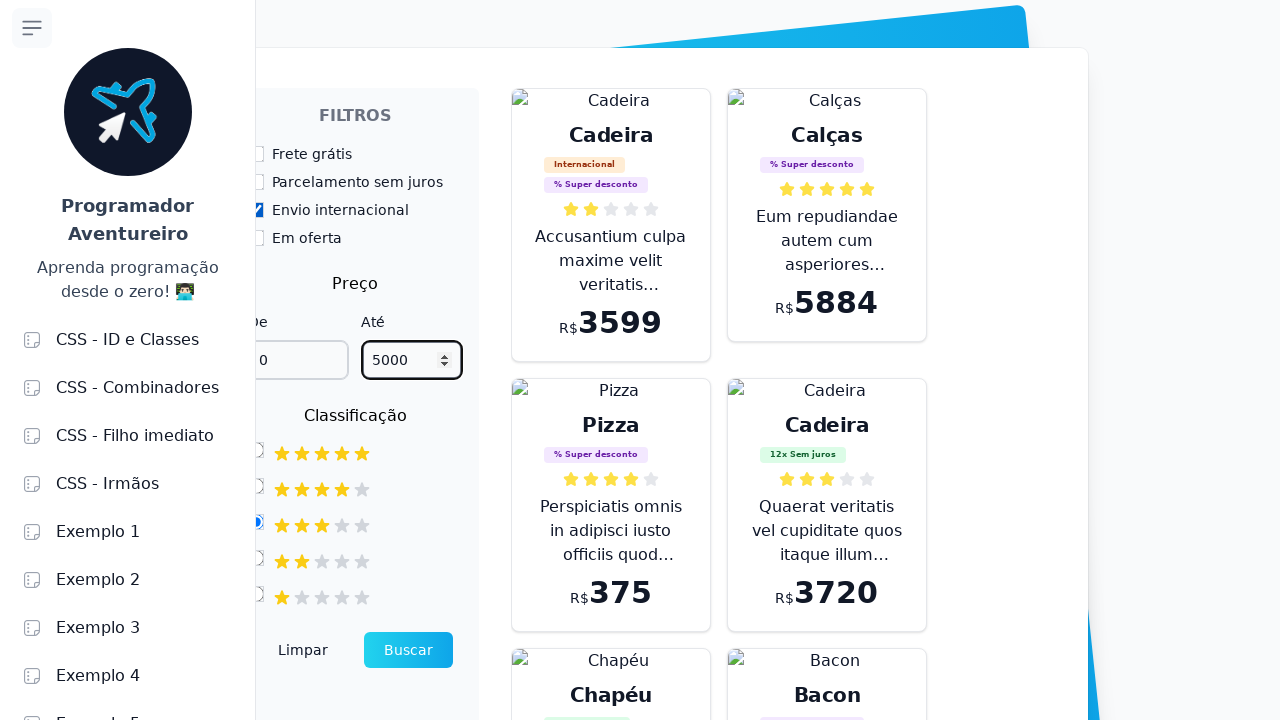

Selected 5-star rating filter at (256, 450) on #five-stars
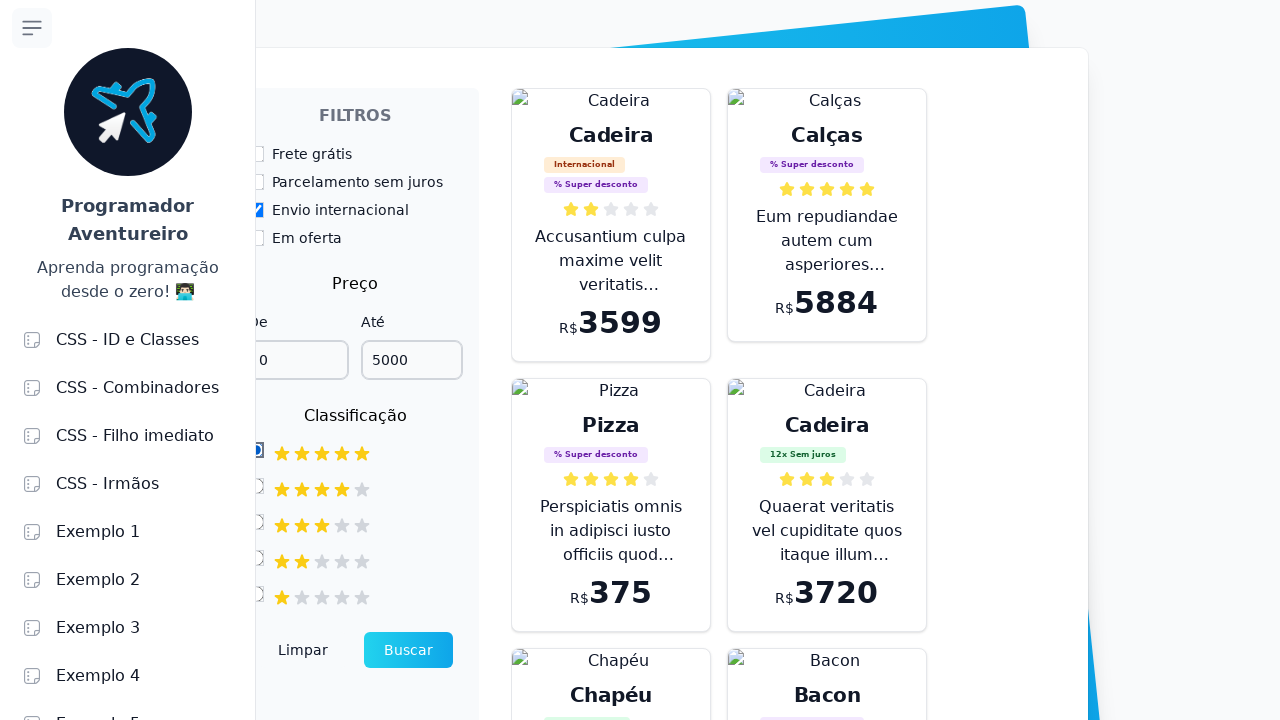

Clicked search button to apply filters at (408, 650) on xpath=//*[@id='filtros']/div/div[2]/button[2]
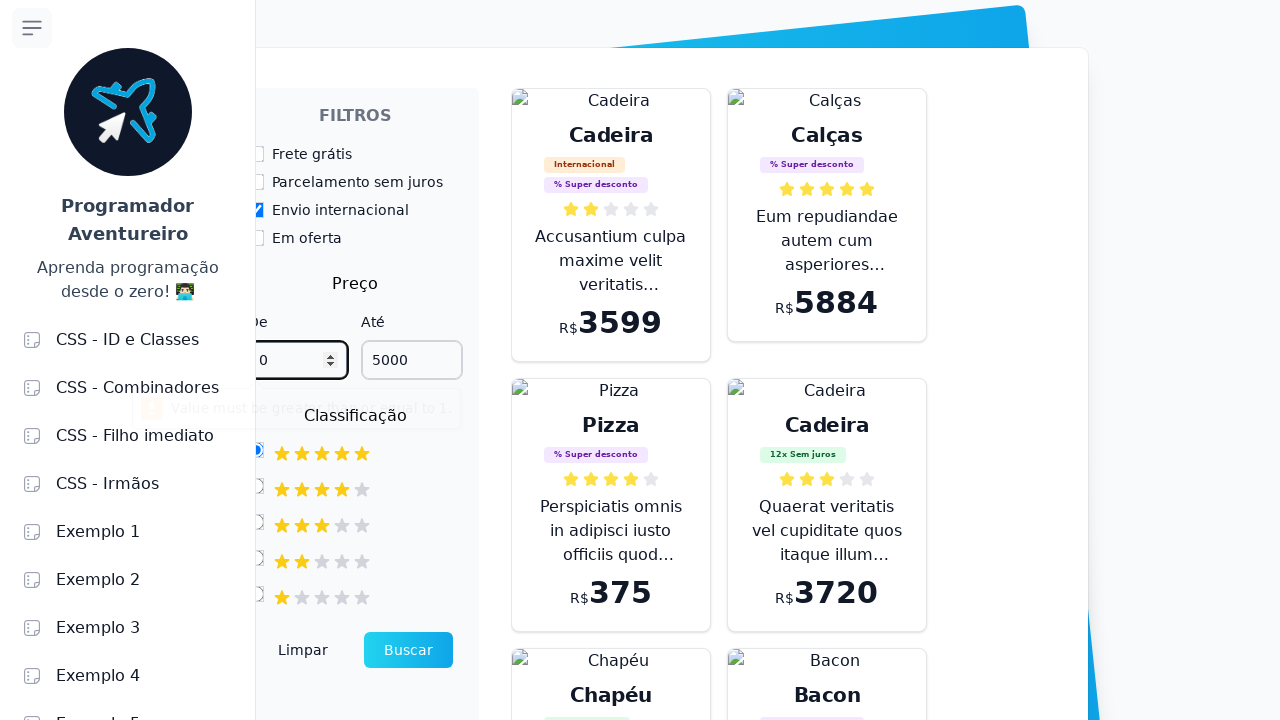

Filtered TV results loaded successfully
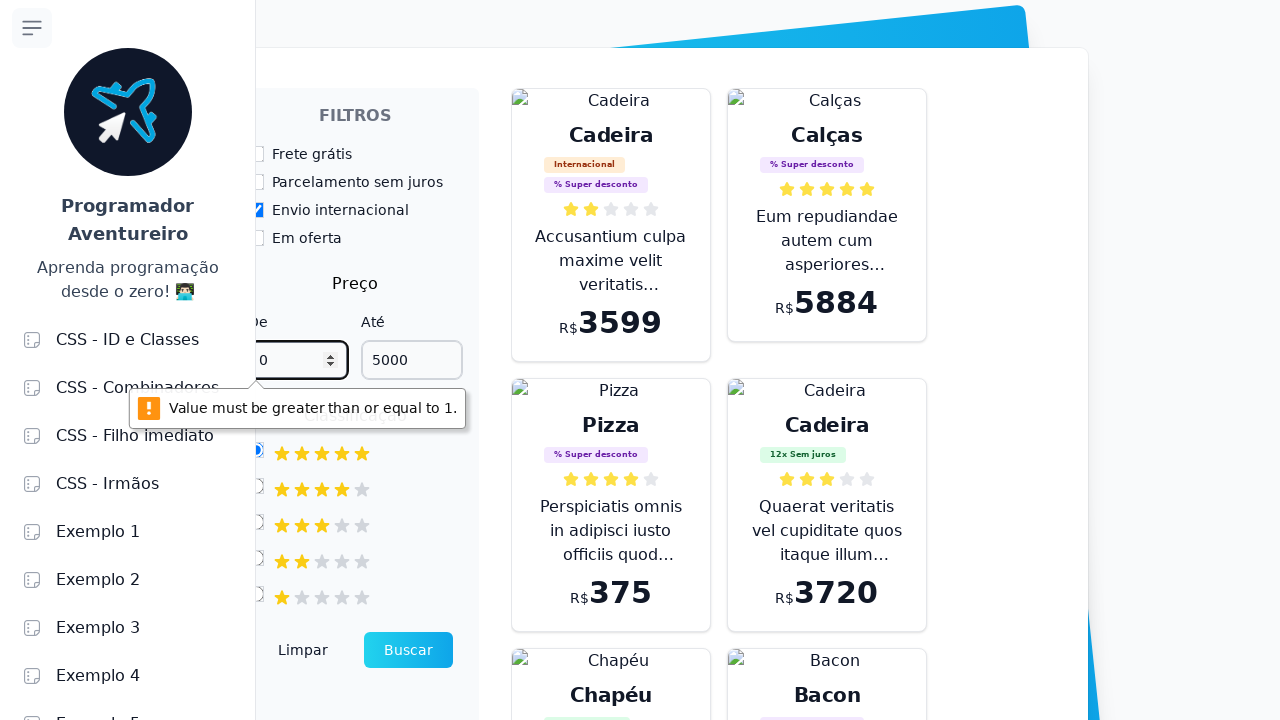

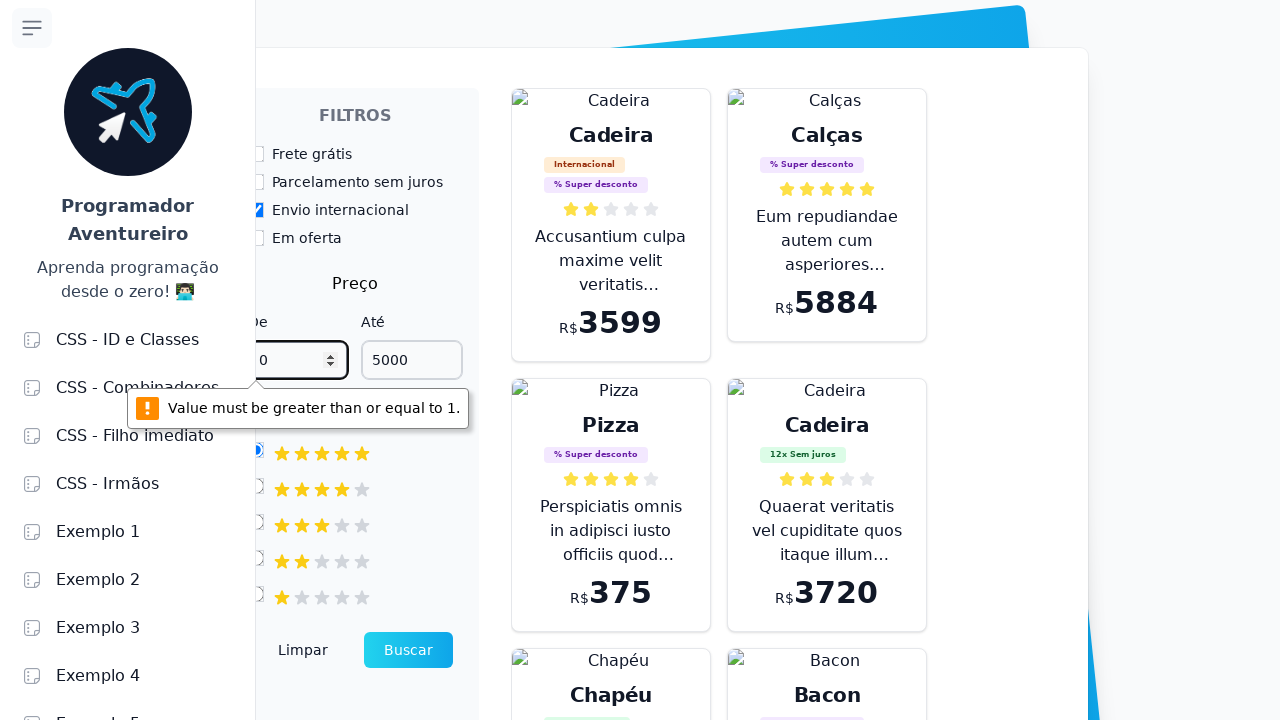